Tests jQuery UI drag and drop functionality by dragging an element and dropping it onto a target area within an iframe

Starting URL: https://jqueryui.com/droppable/

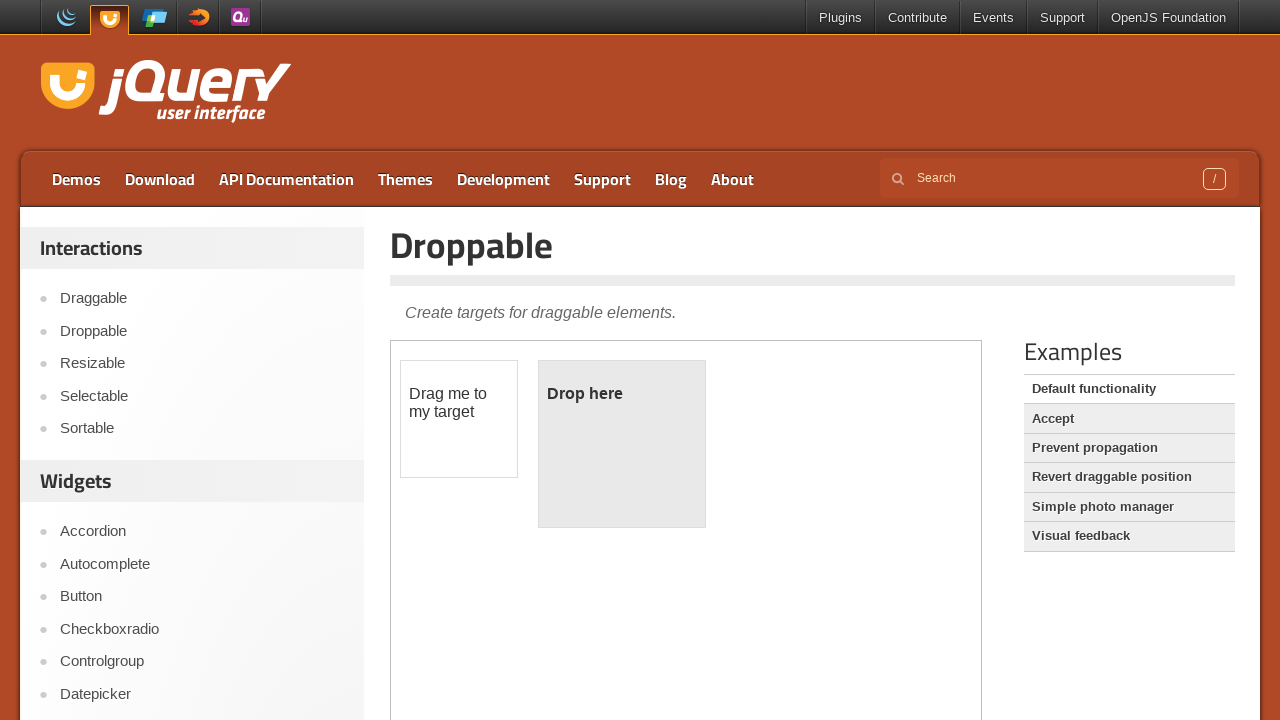

Located the first iframe containing the drag and drop demo
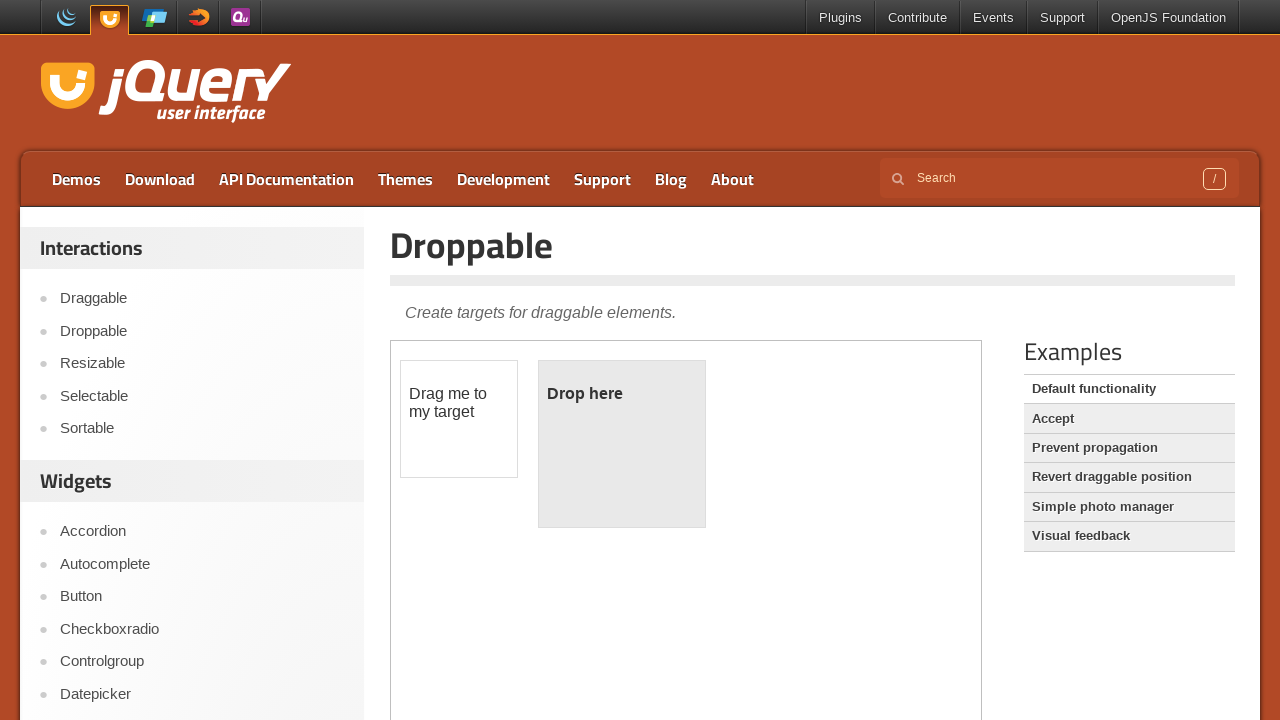

Located the draggable element with id 'draggable'
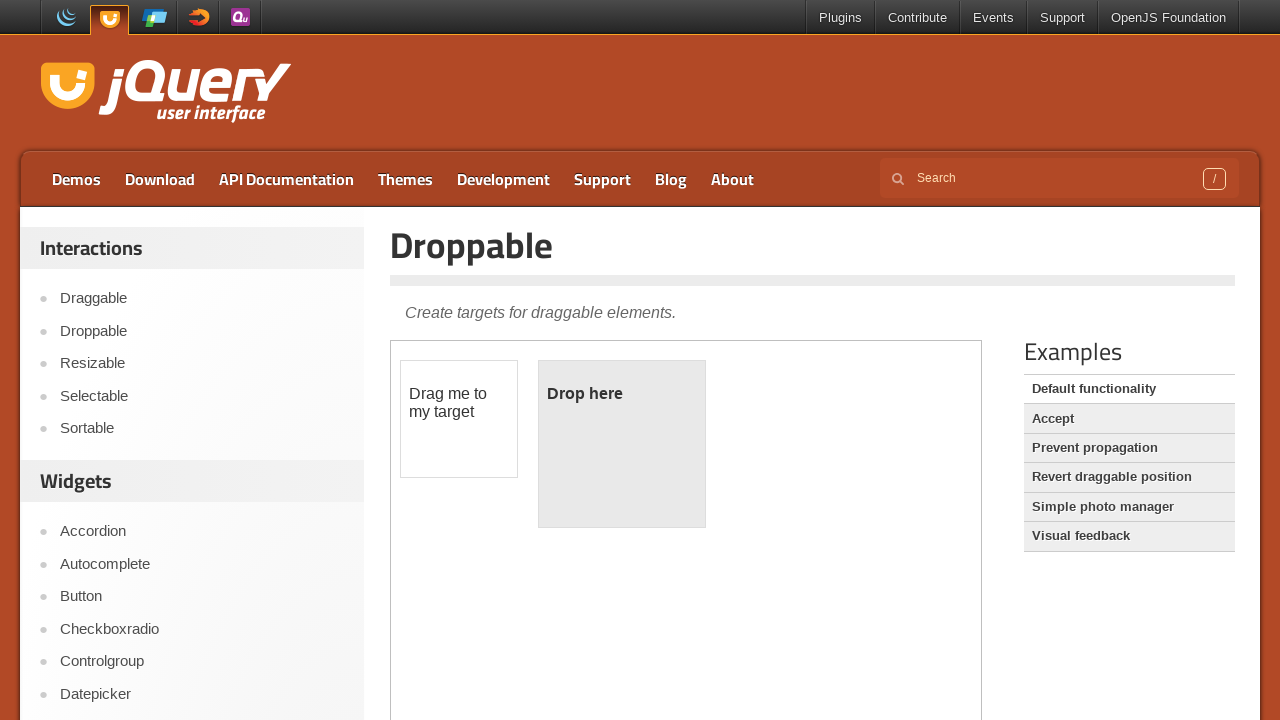

Located the droppable target area with id 'droppable'
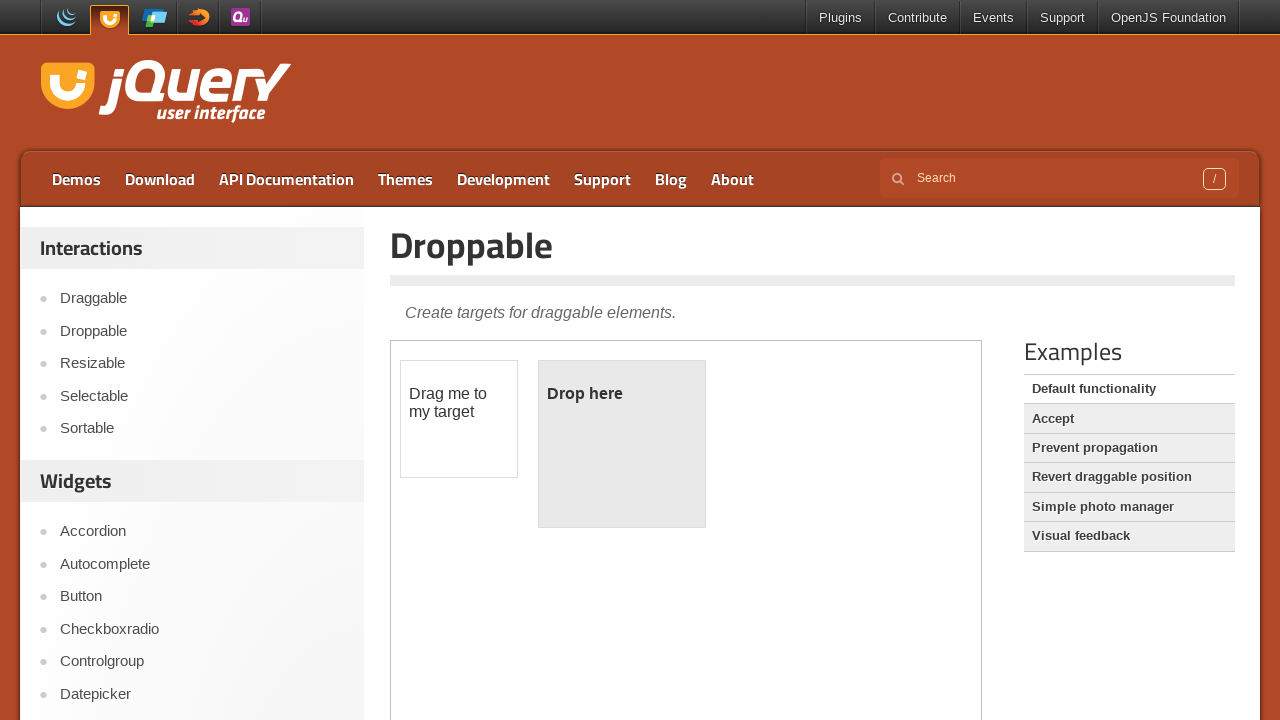

Dragged the draggable element and dropped it onto the droppable target area at (622, 444)
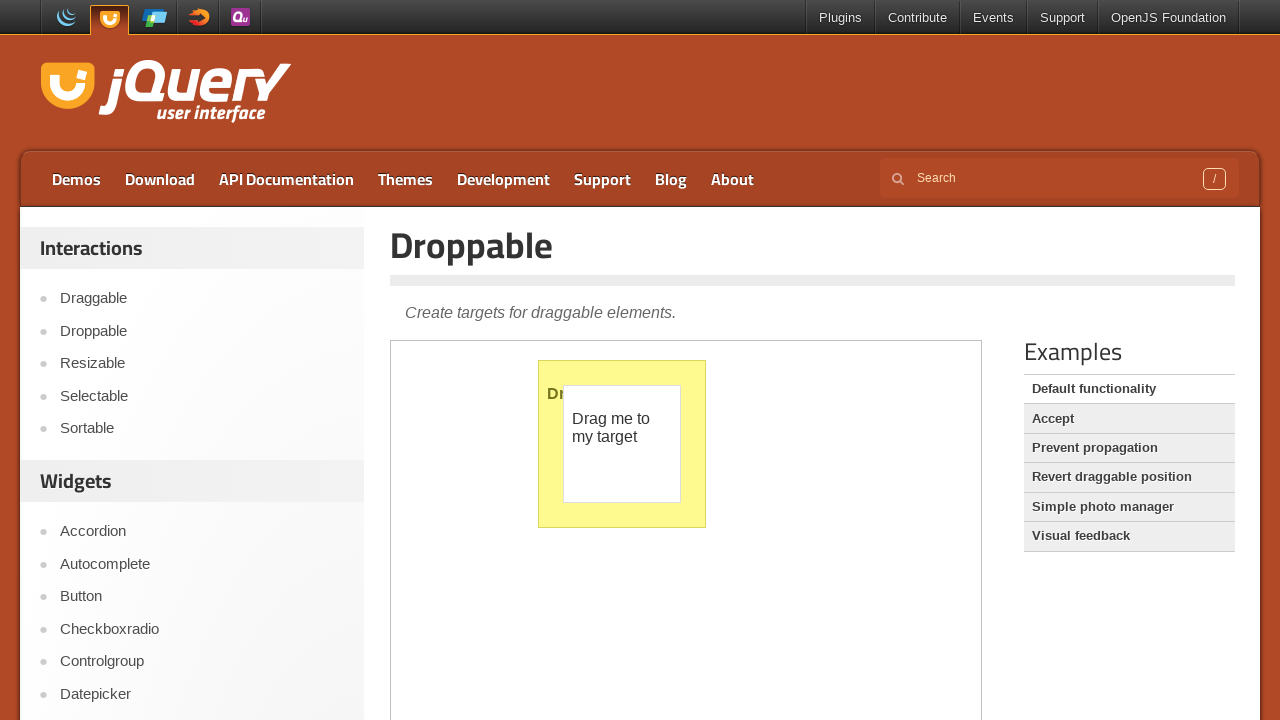

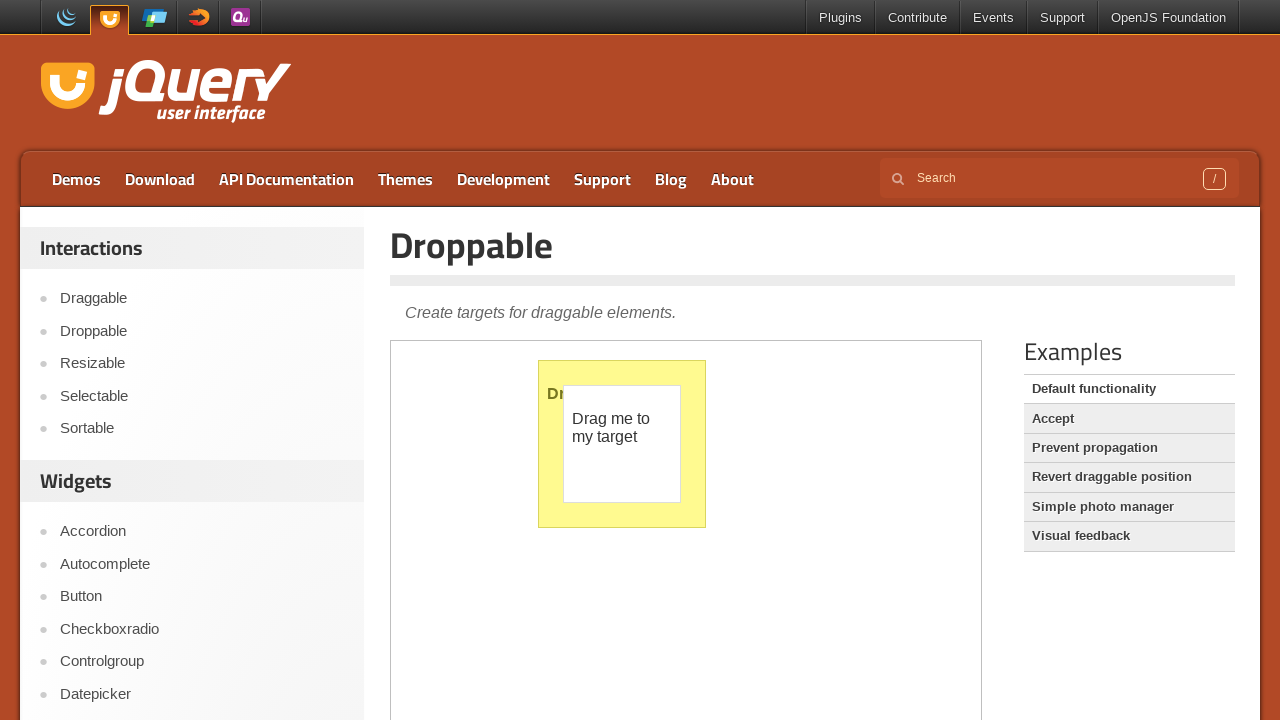